Tests multiple selection dropdown functionality on Semantic UI by clicking on the dropdown, selecting "CSS" and "HTML" options, and then removing the CSS option.

Starting URL: https://semantic-ui.com/modules/dropdown.html

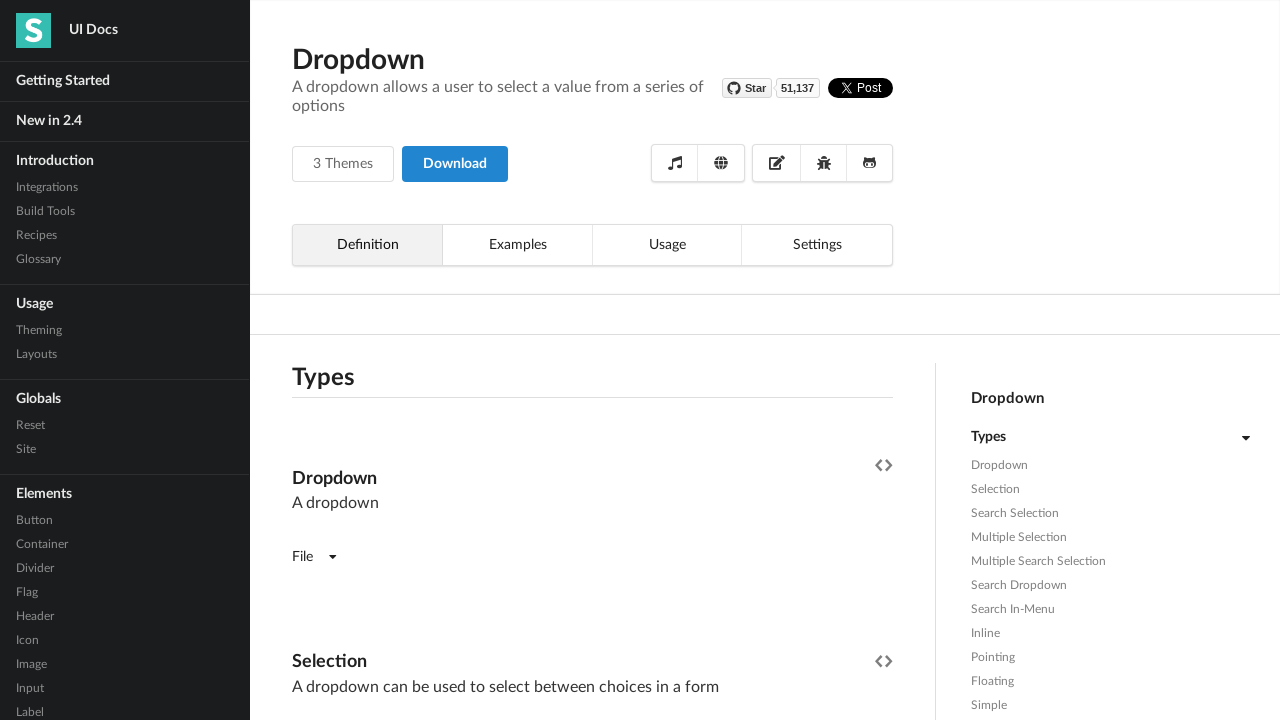

Clicked on the 8th multiple selection dropdown in the definition tab at (592, 361) on xpath=//div[@data-tab='definition']/div[8]/div
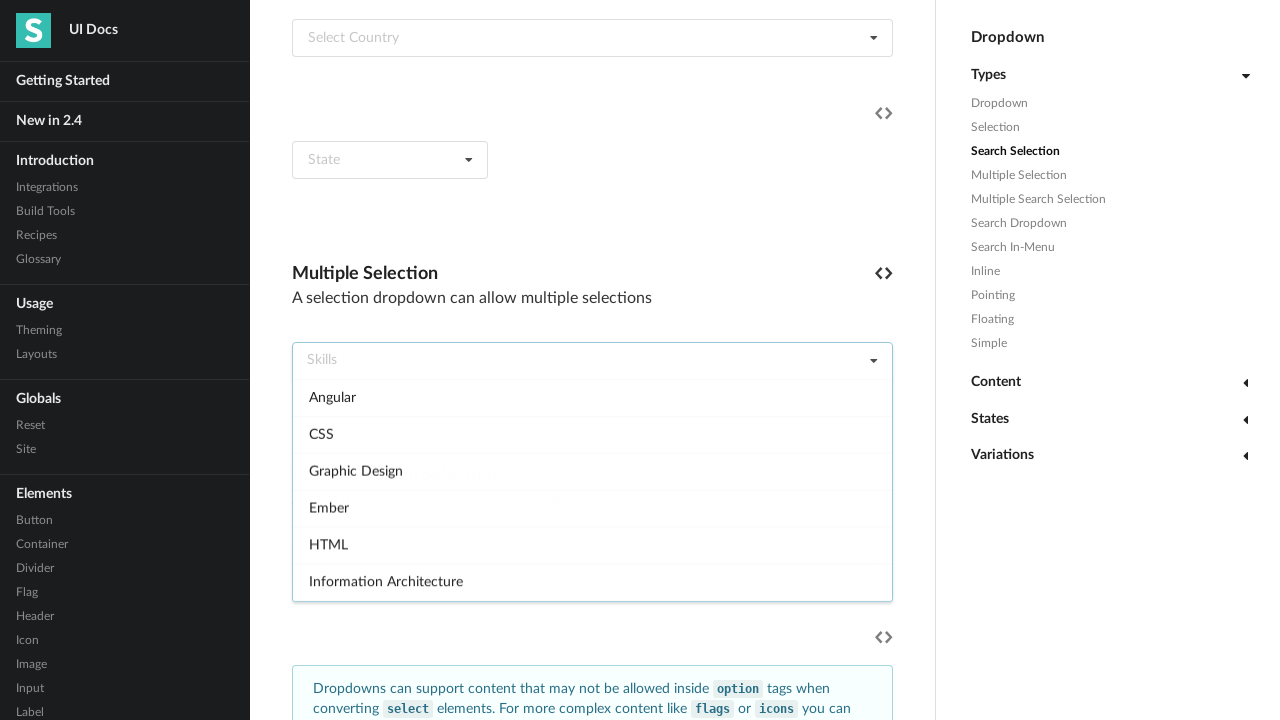

Waited 500ms for dropdown to open
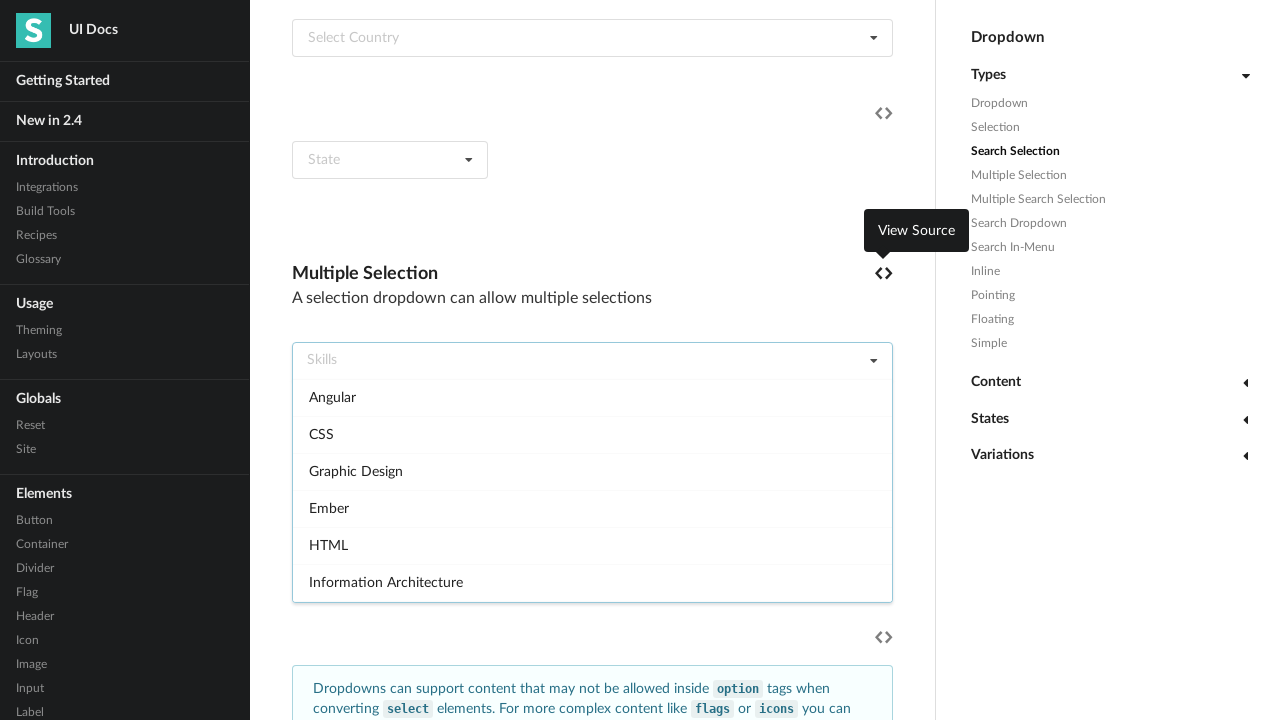

Selected CSS option from dropdown at (592, 434) on xpath=//div[@data-tab='definition']//div[text()='CSS']
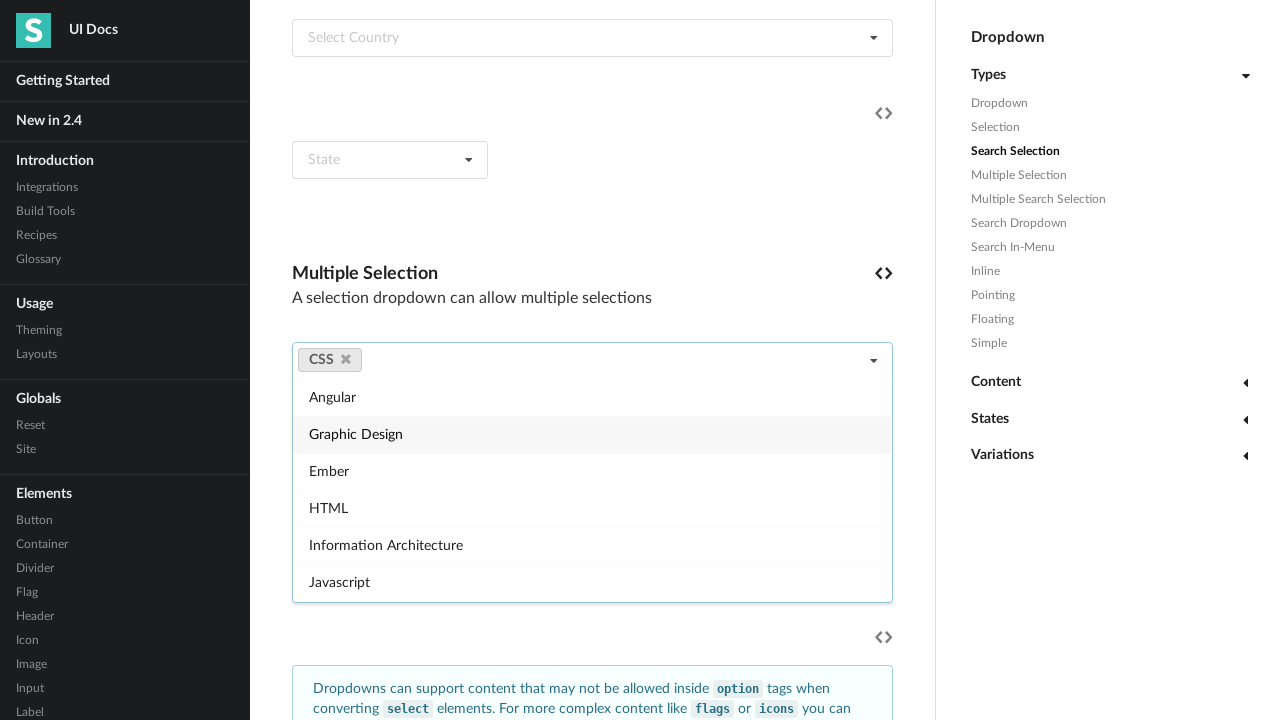

Waited 500ms before selecting next option
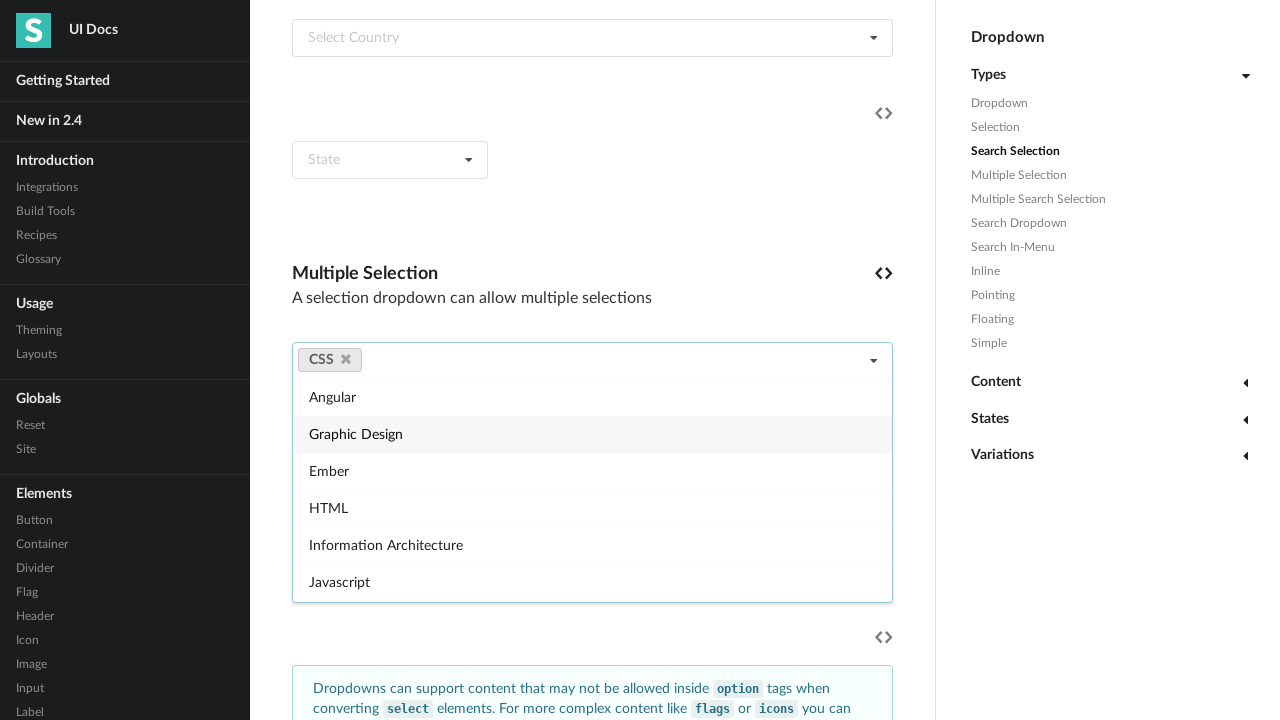

Selected HTML option from dropdown at (592, 508) on xpath=//div[@data-tab='definition']//div[text()='HTML']
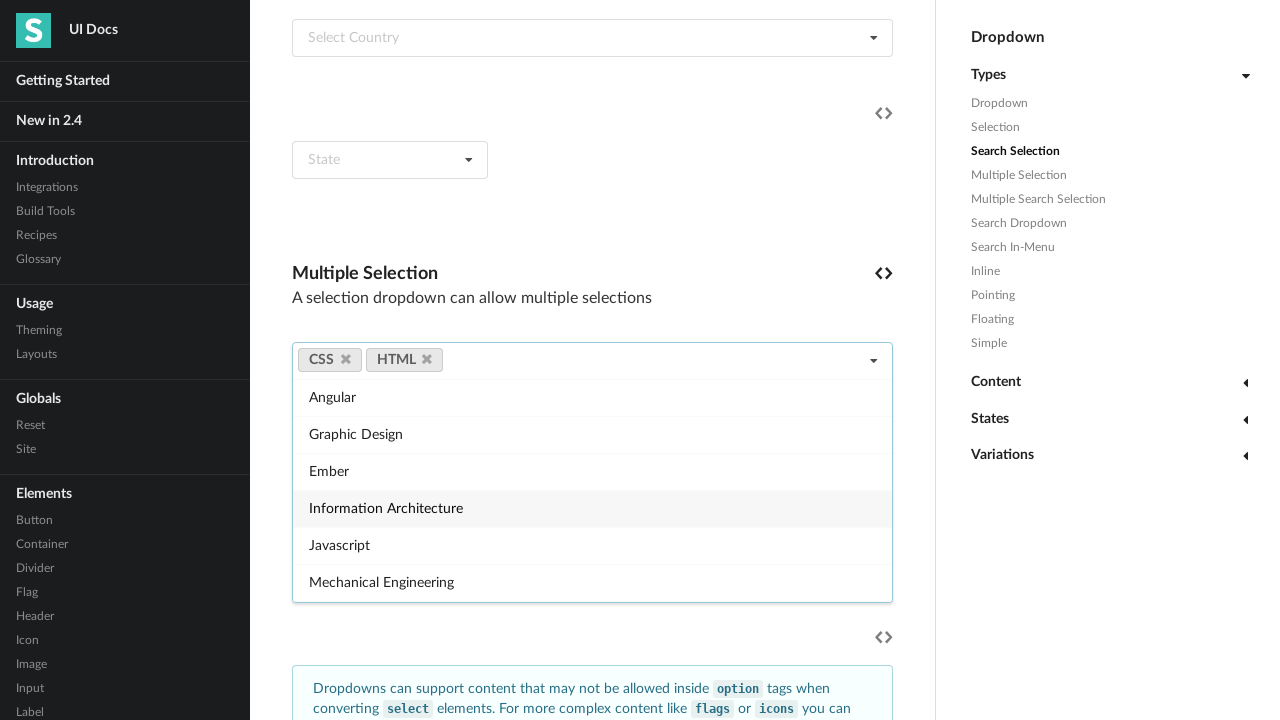

Waited 500ms before removing CSS option
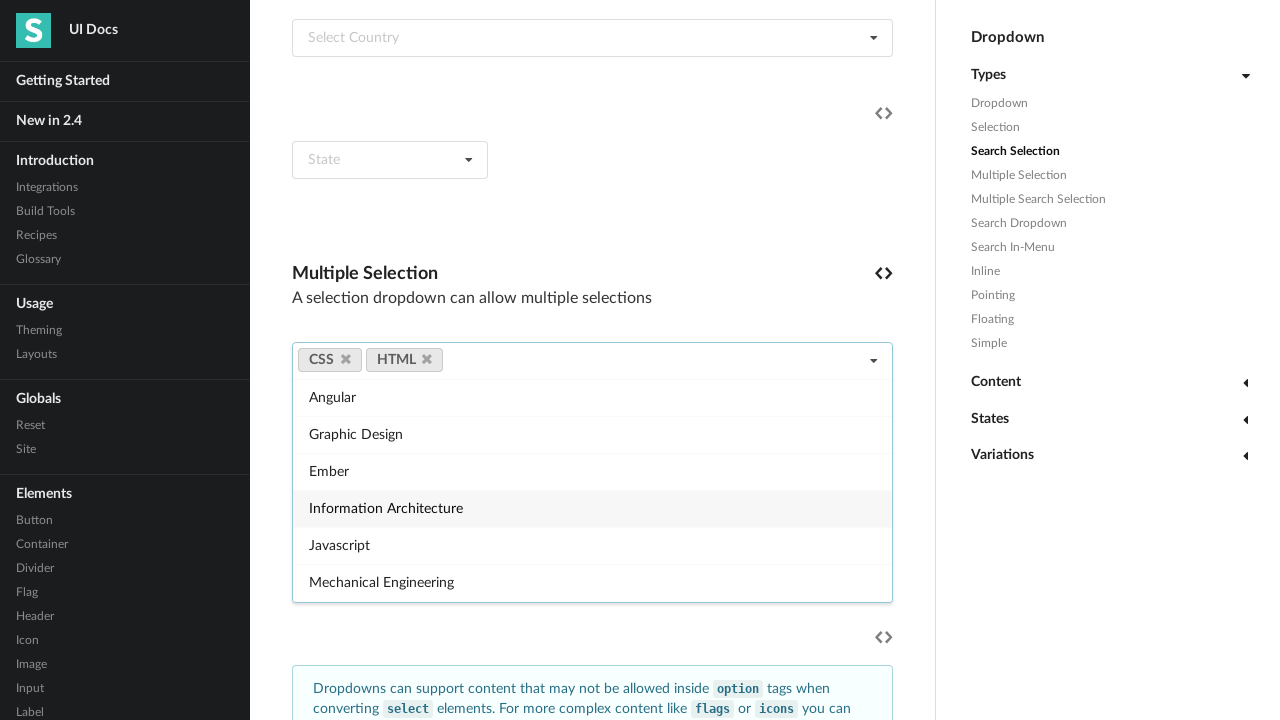

Removed CSS option by clicking the remove icon at (346, 359) on xpath=//a[@data-value='css']/i
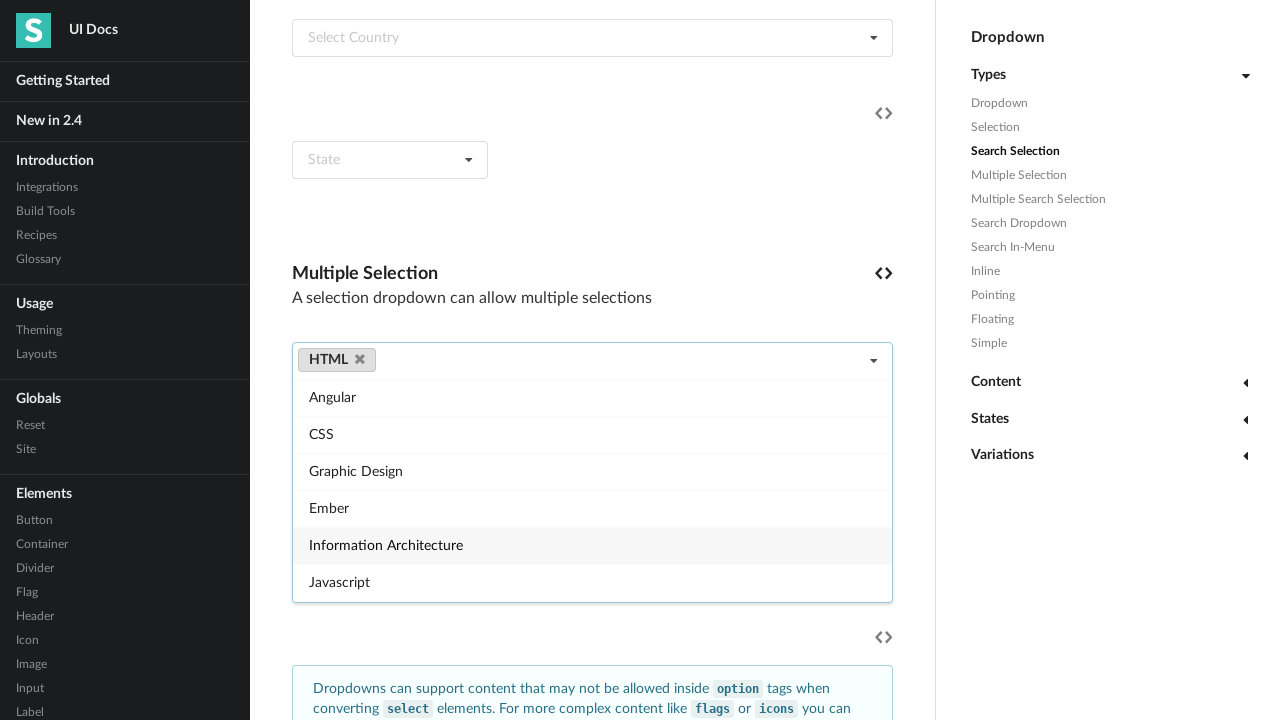

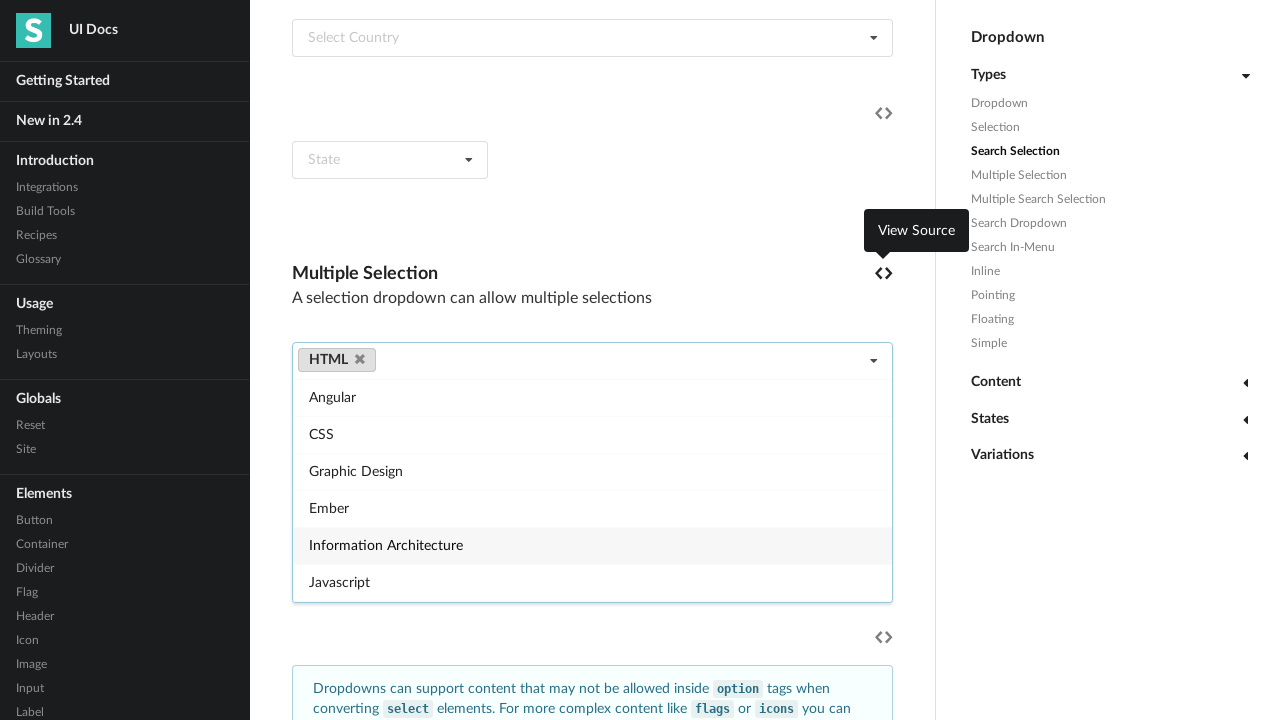